Tests card number validation on a payment form by entering an invalid card number and verifying the error message is displayed

Starting URL: https://sandbox.cardpay.com/MI/cardpayment2.html?orderXml=PE9SREVSIFdBTExFVF9JRD0nODI5OScgT1JERVJfTlVNQkVSPSc0NTgyMTEnIEFNT1VOVD0nMjkxLjg2JyBDVVJSRU5DWT0nRVVSJyAgRU1BSUw9J2N1c3RvbWVyQGV4YW1wbGUuY29tJz4KPEFERFJFU1MgQ09VTlRSWT0nVVNBJyBTVEFURT0nTlknIFpJUD0nMTAwMDEnIENJVFk9J05ZJyBTVFJFRVQ9JzY3NyBTVFJFRVQnIFBIT05FPSc4NzY5OTA5MCcgVFlQRT0nQklMTElORycvPgo8L09SREVSPg==&sha512=998150a2b27484b776a1628bfe7505a9cb430f276dfa35b14315c1c8f03381a90490f6608f0dcff789273e05926cd782e1bb941418a9673f43c47595aa7b8b0d

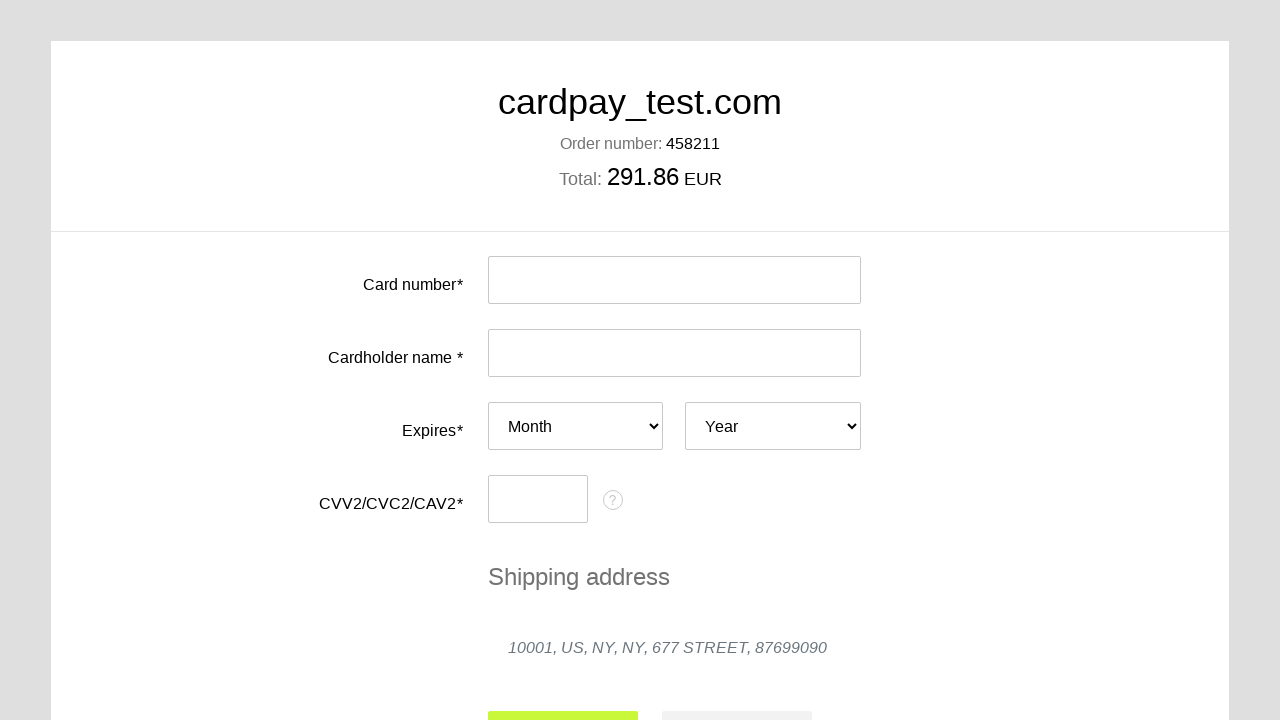

Clicked on card number input field at (674, 280) on #input-card-number
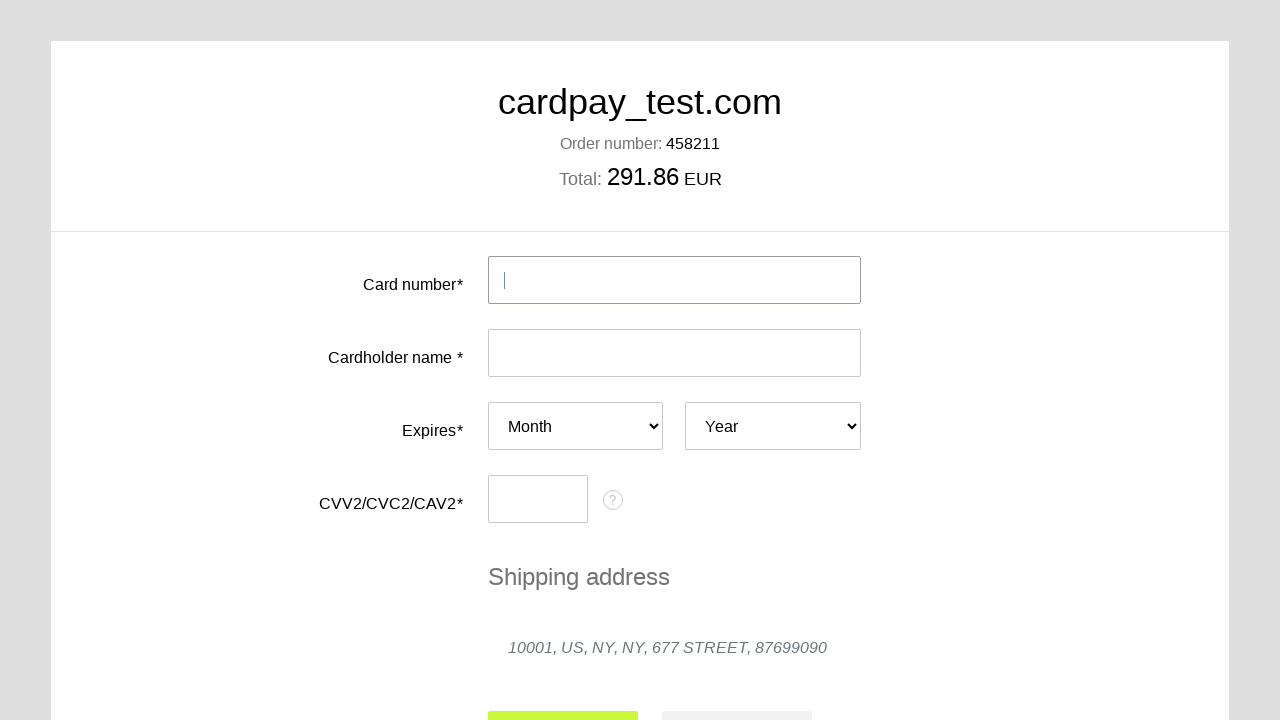

Entered invalid card number '1' into card number field on #input-card-number
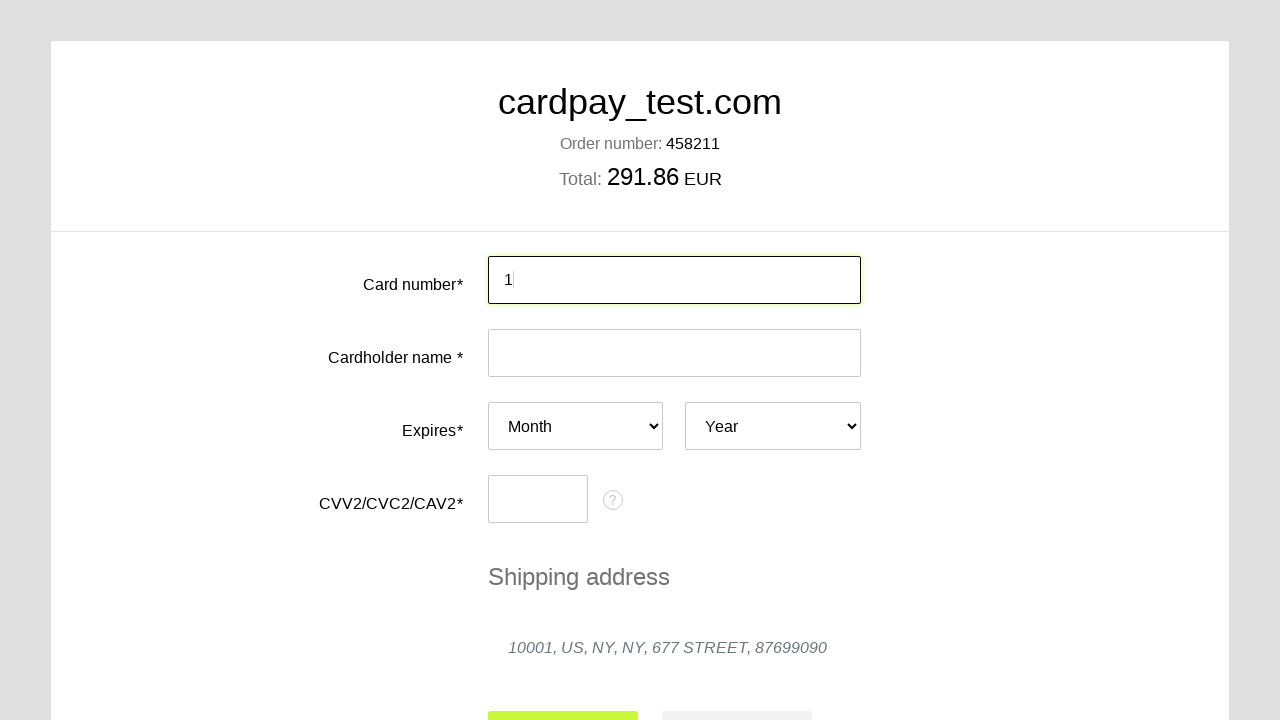

Clicked outside card number field to trigger validation at (340, 275) on xpath=//*[@id='card-number-field']/label
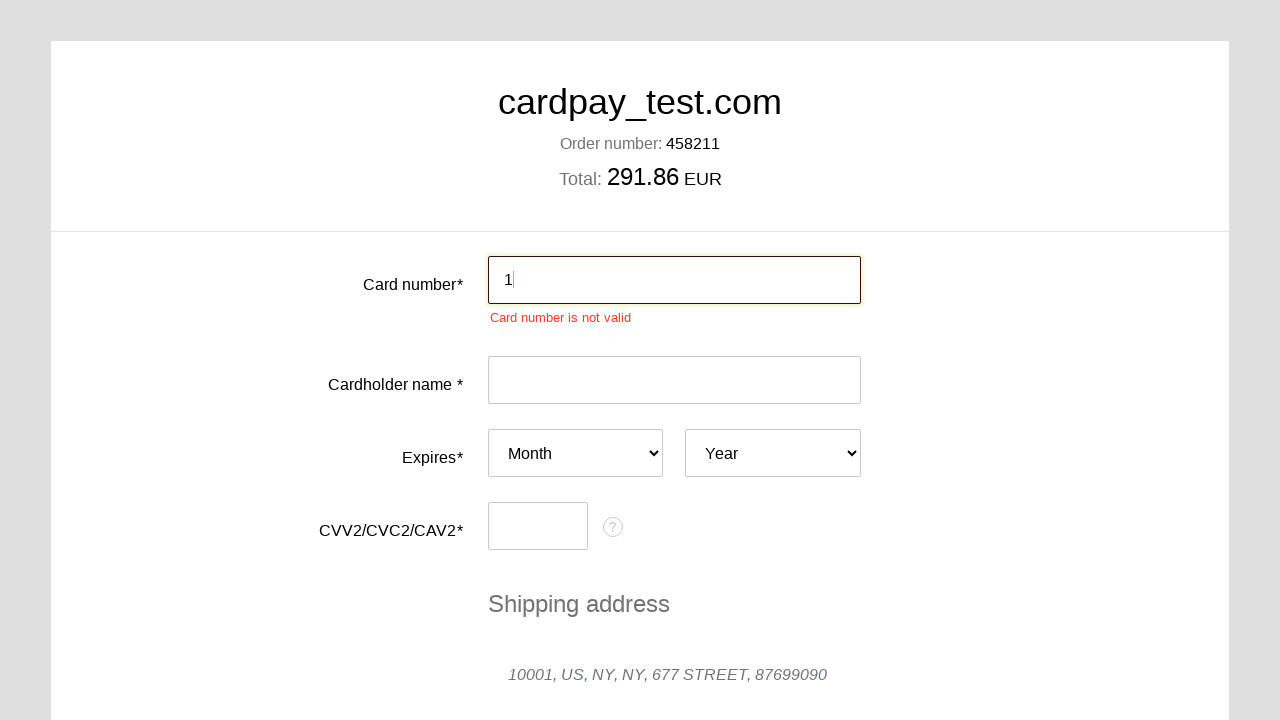

Located error message element
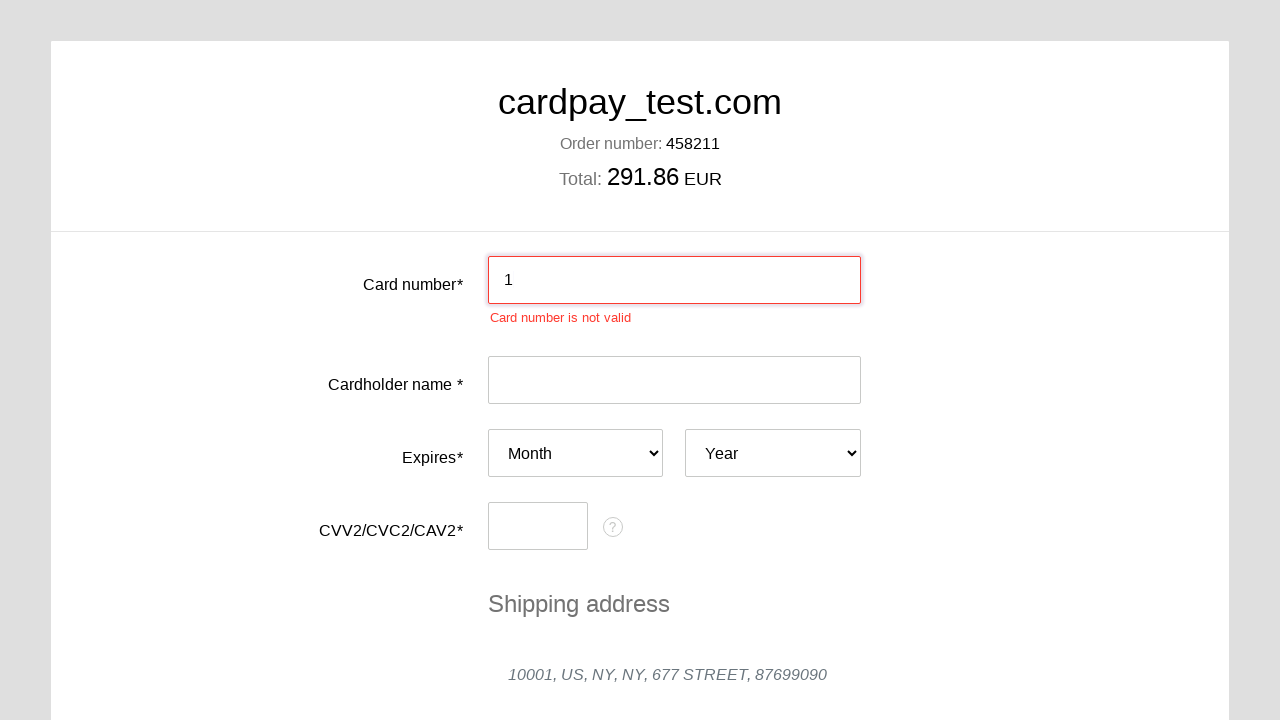

Verified error message displays 'Card number is not valid'
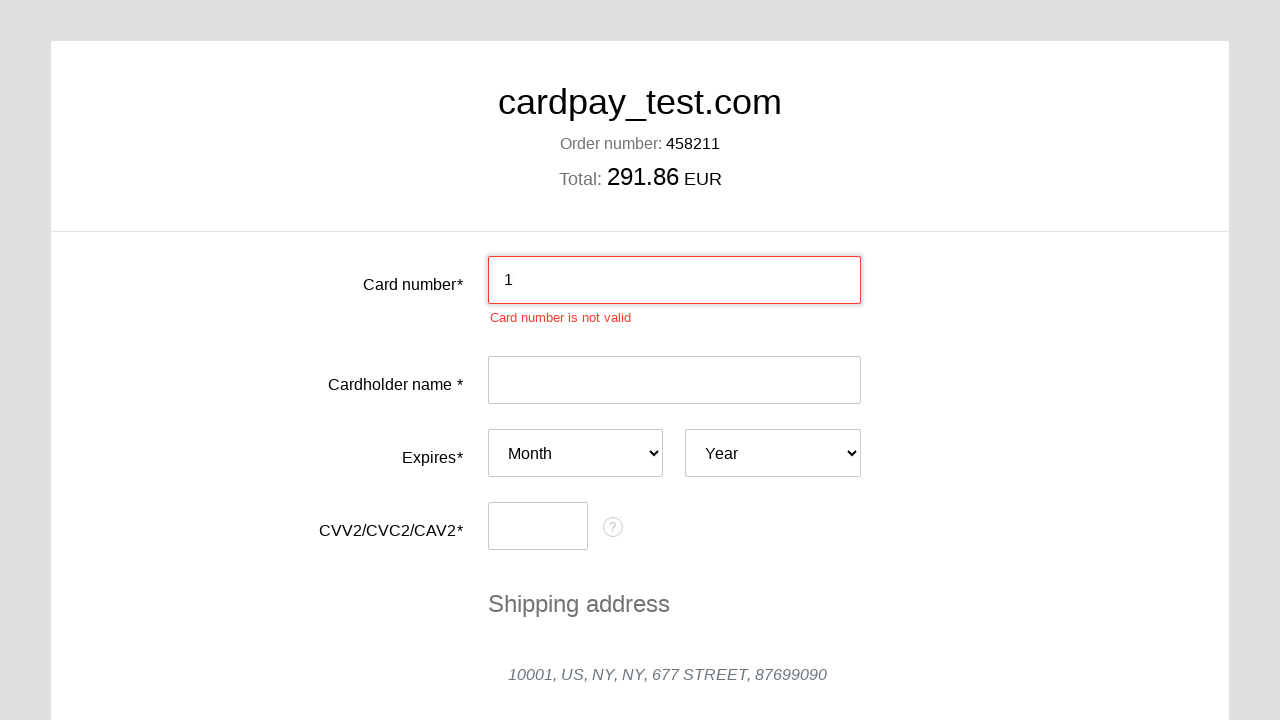

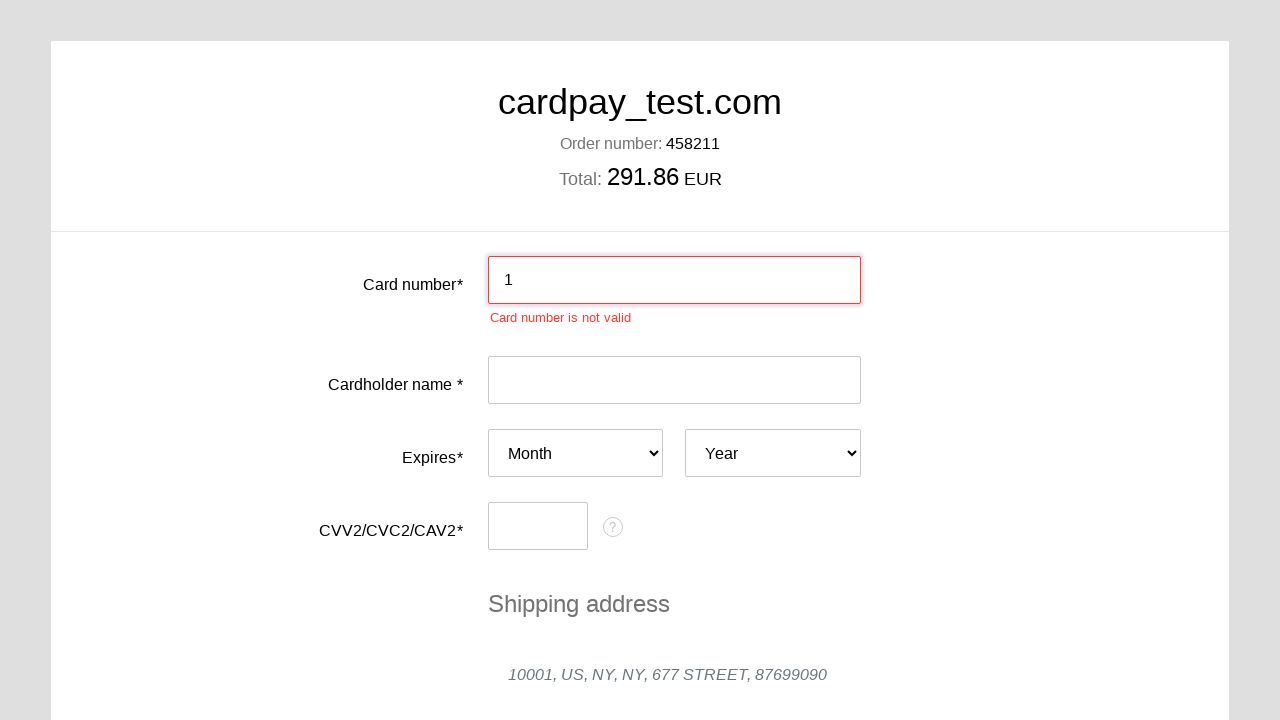